Tests scroll to top button visibility after scrolling to bottom of page

Starting URL: https://www.uni-hamburg.de/

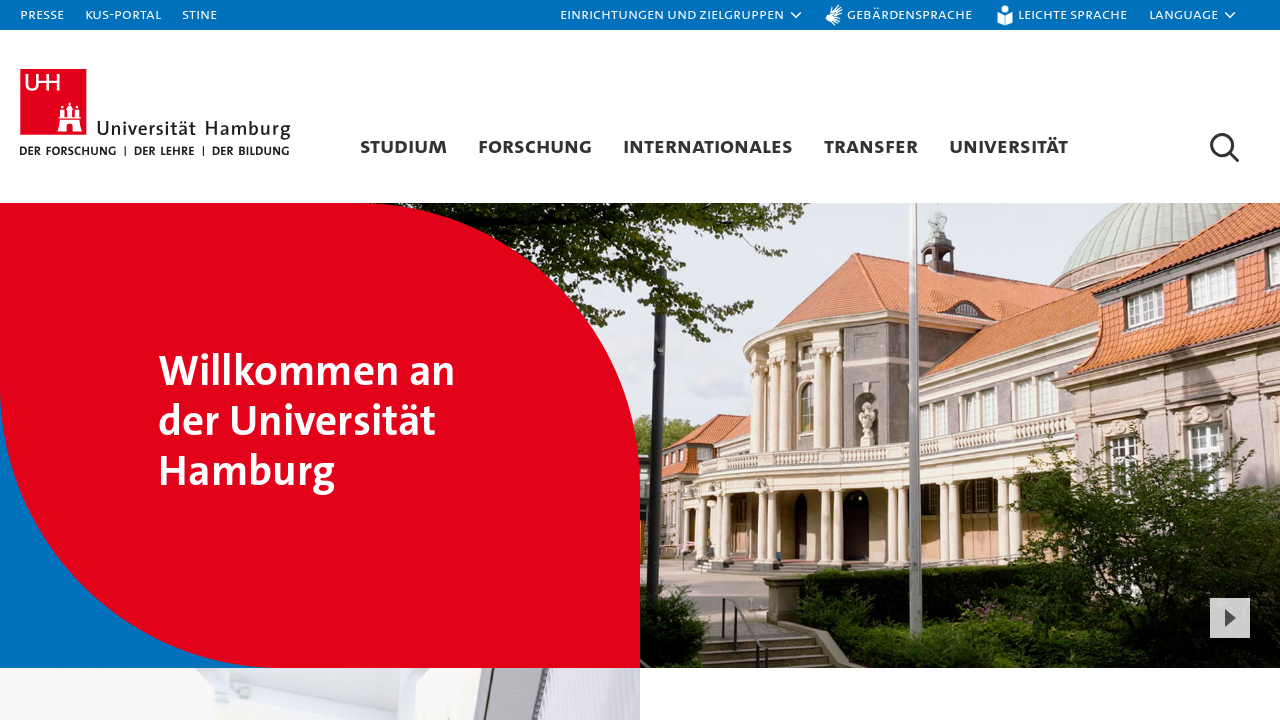

Scrolled to bottom of page
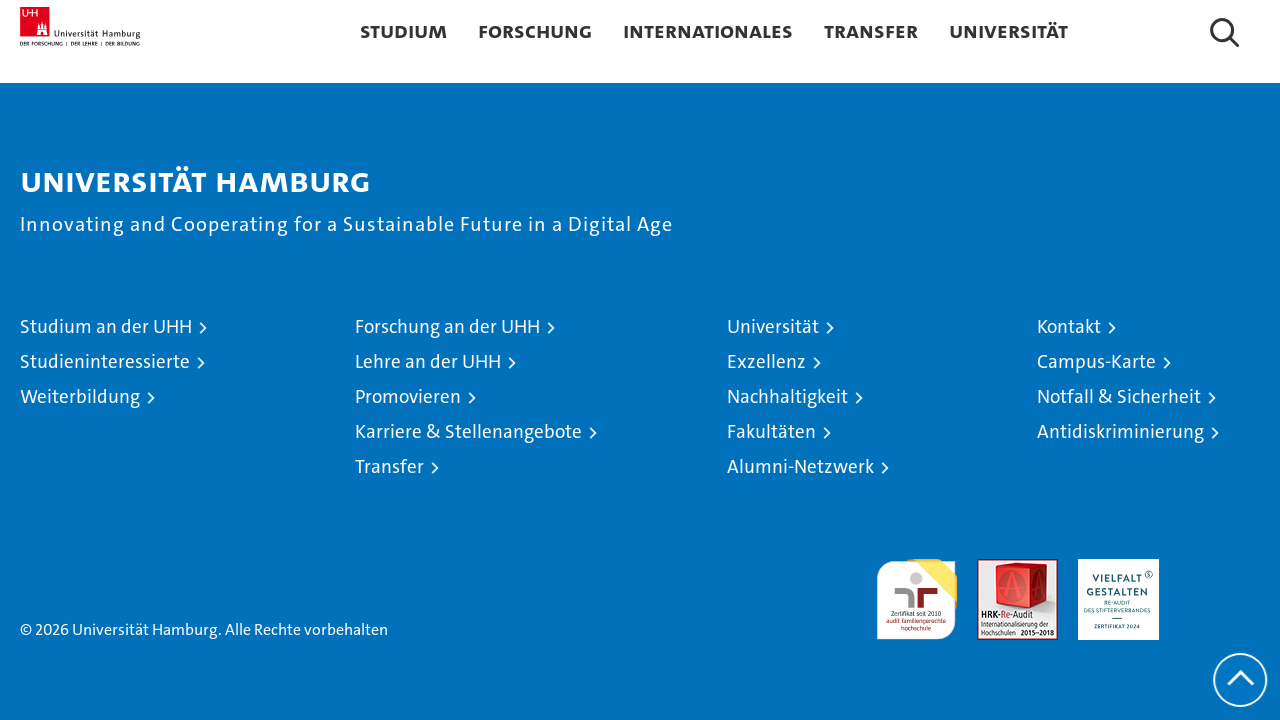

Waited 2 seconds for scroll to complete
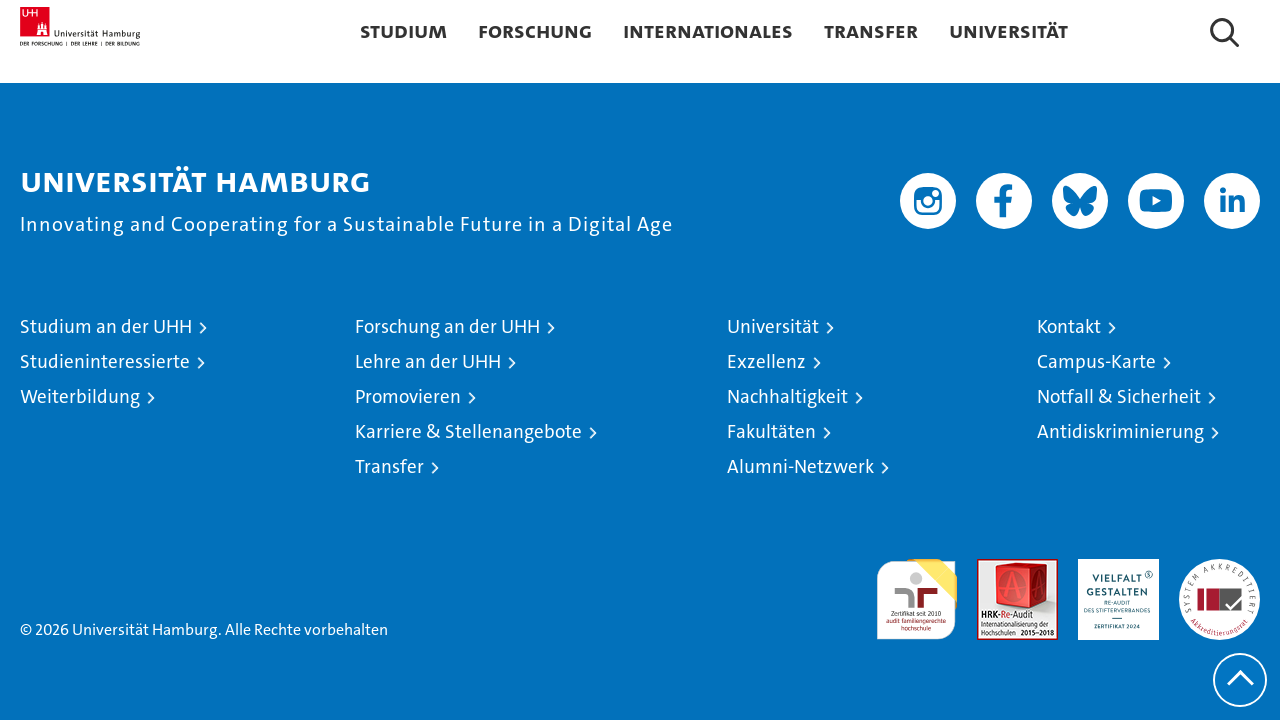

Located scroll to top button
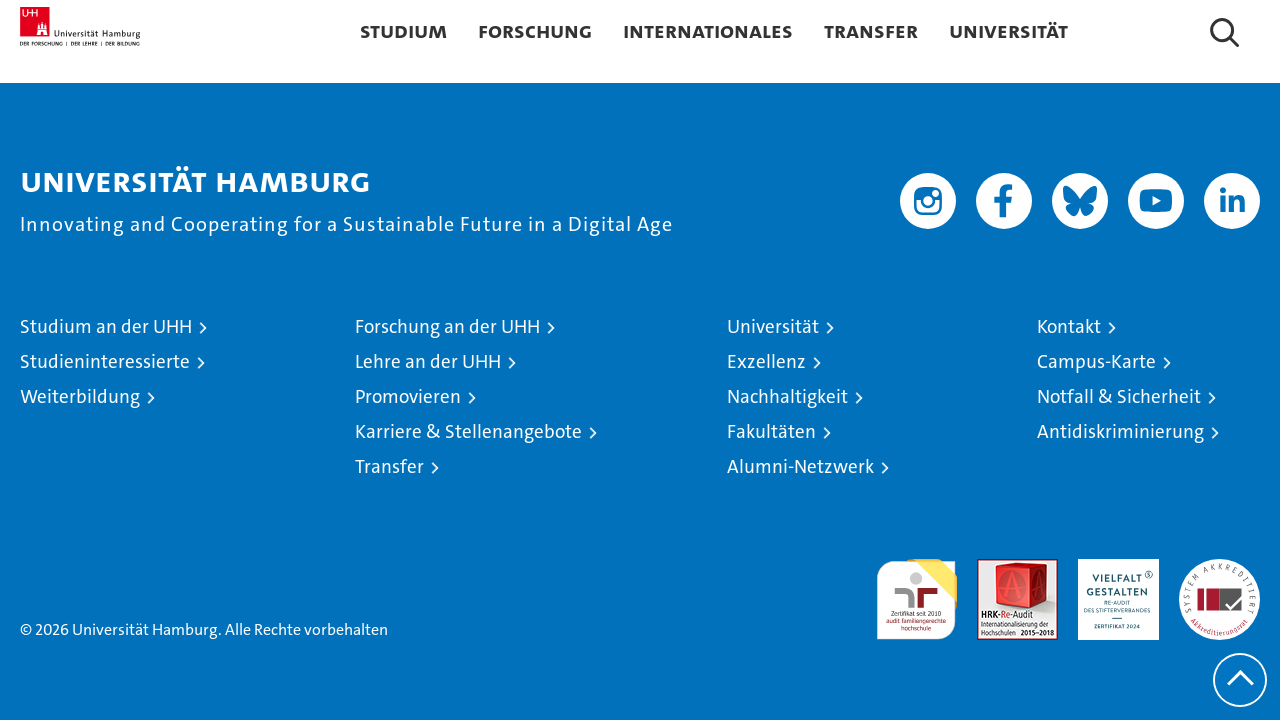

Verified scroll to top button is visible after scrolling to bottom
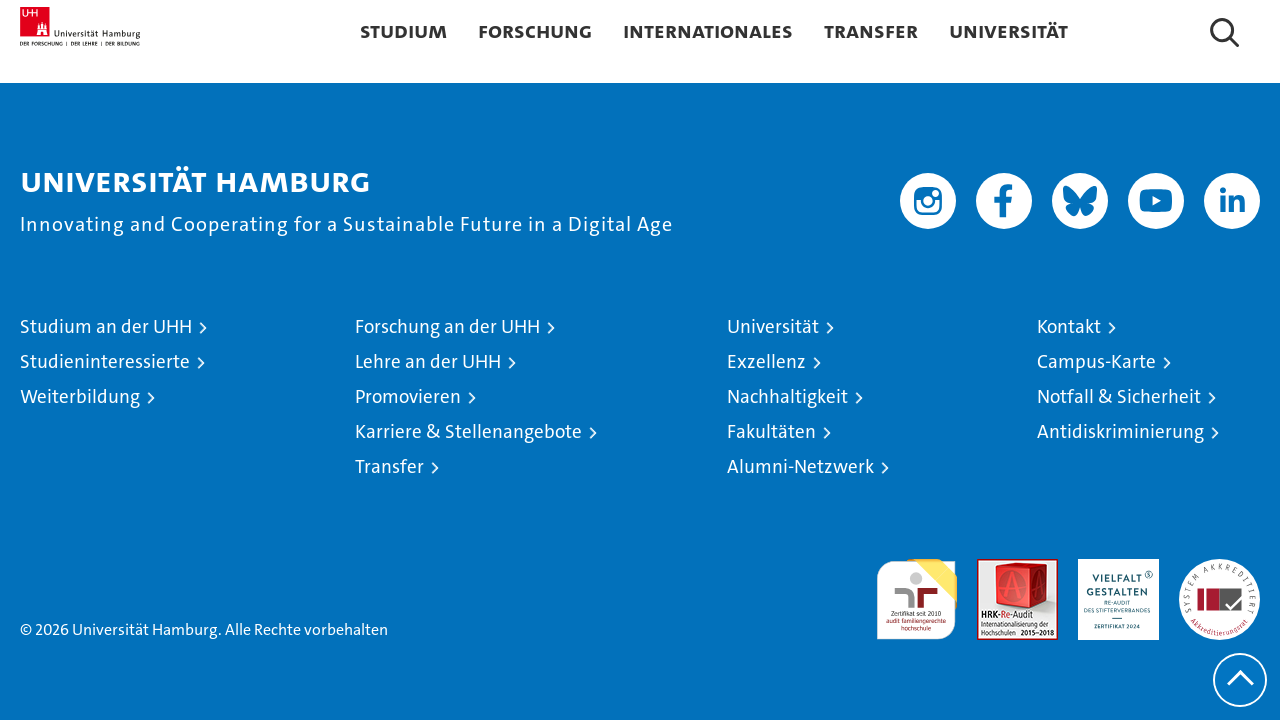

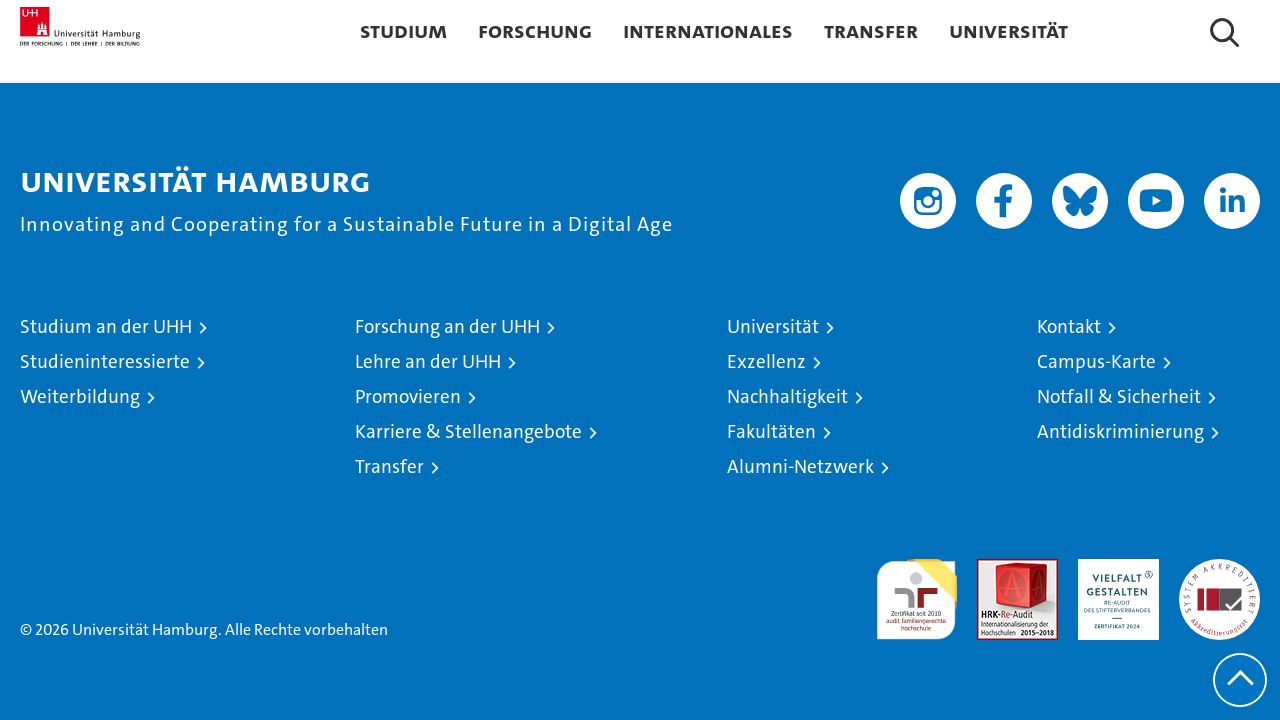